Tests keyboard actions on an autocomplete field by typing "Exceptional" with the first letter capitalized using shift key simulation

Starting URL: https://demoqa.com/auto-complete

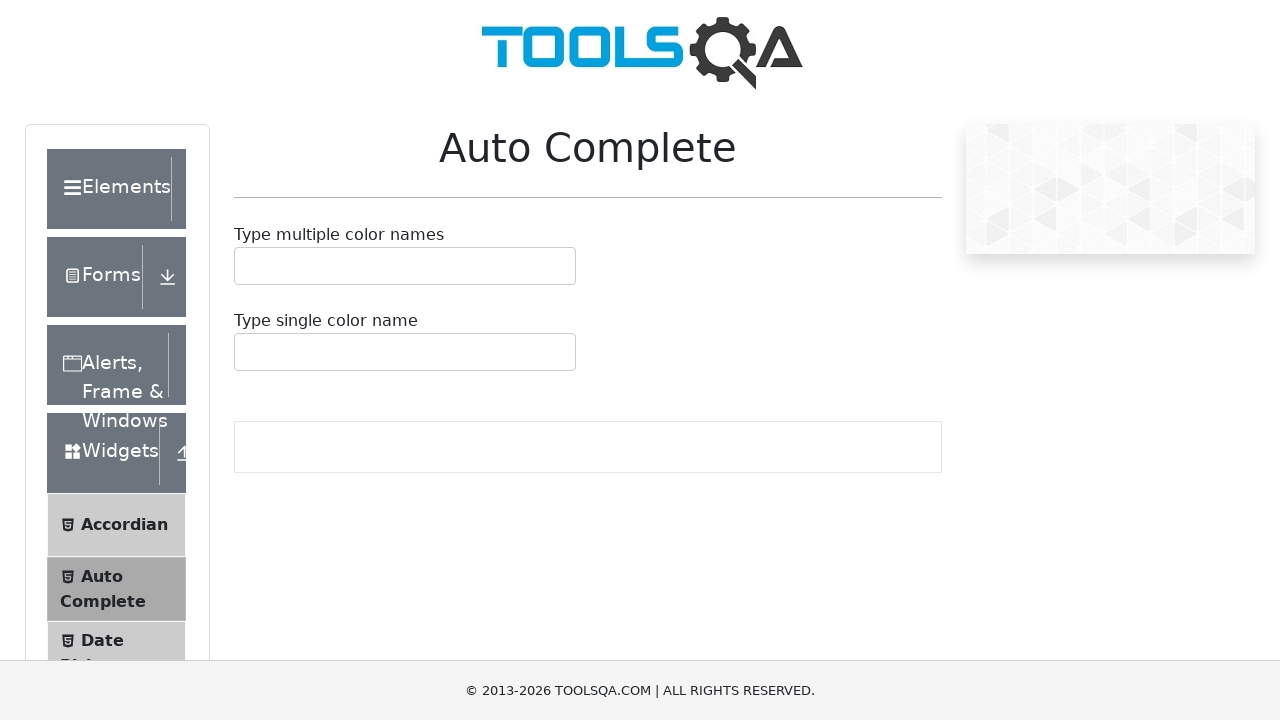

Clicked on the multi-select autocomplete container at (405, 266) on #autoCompleteMultipleContainer
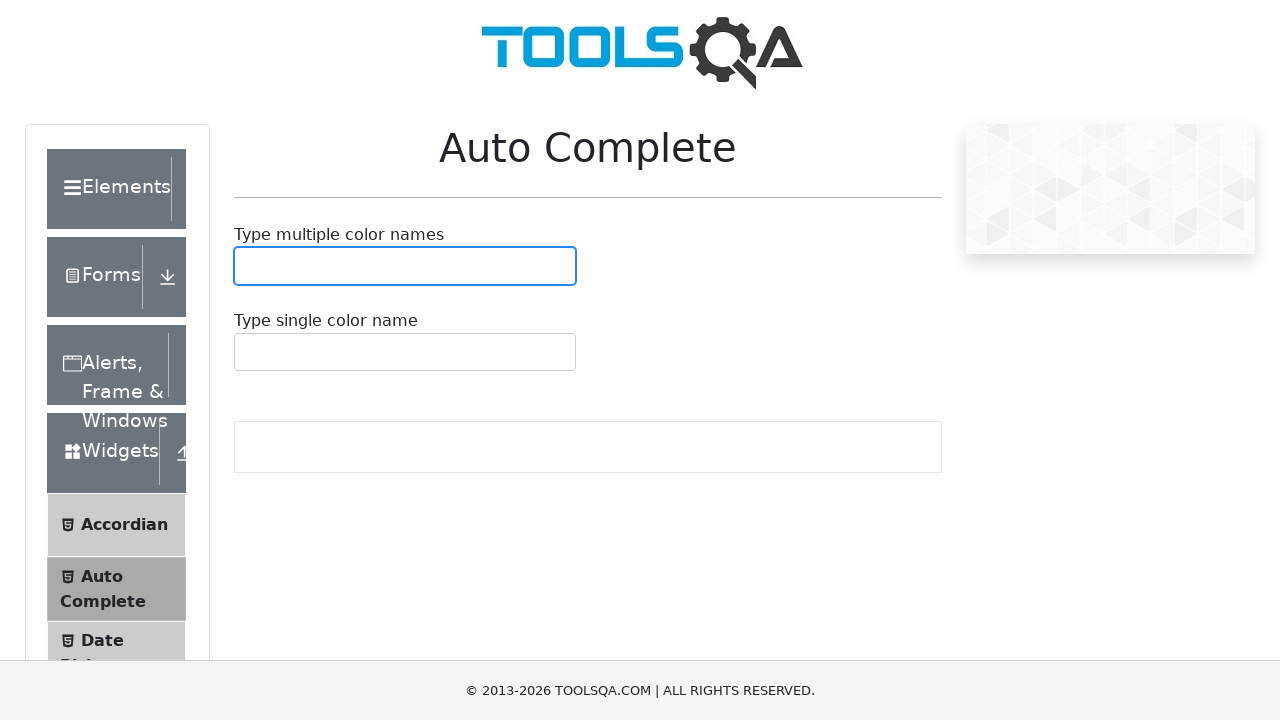

Pressed Shift key down
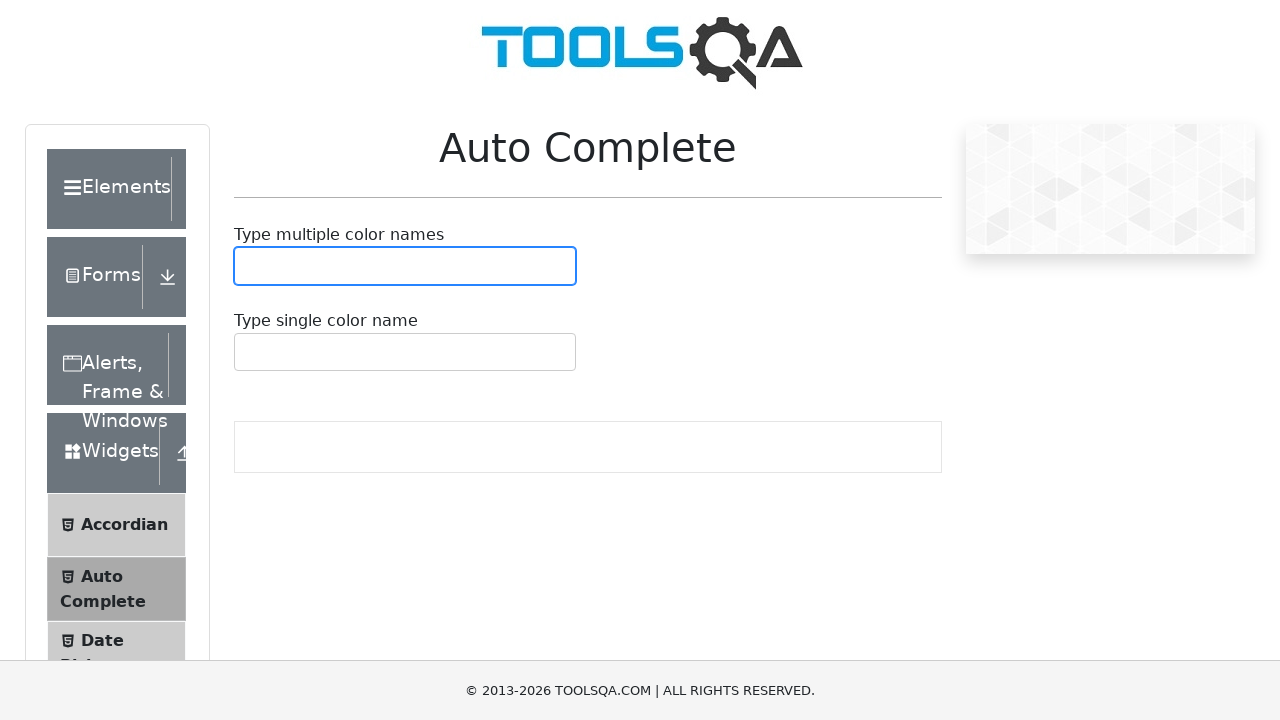

Pressed 'e' key with Shift held down to produce capital 'E'
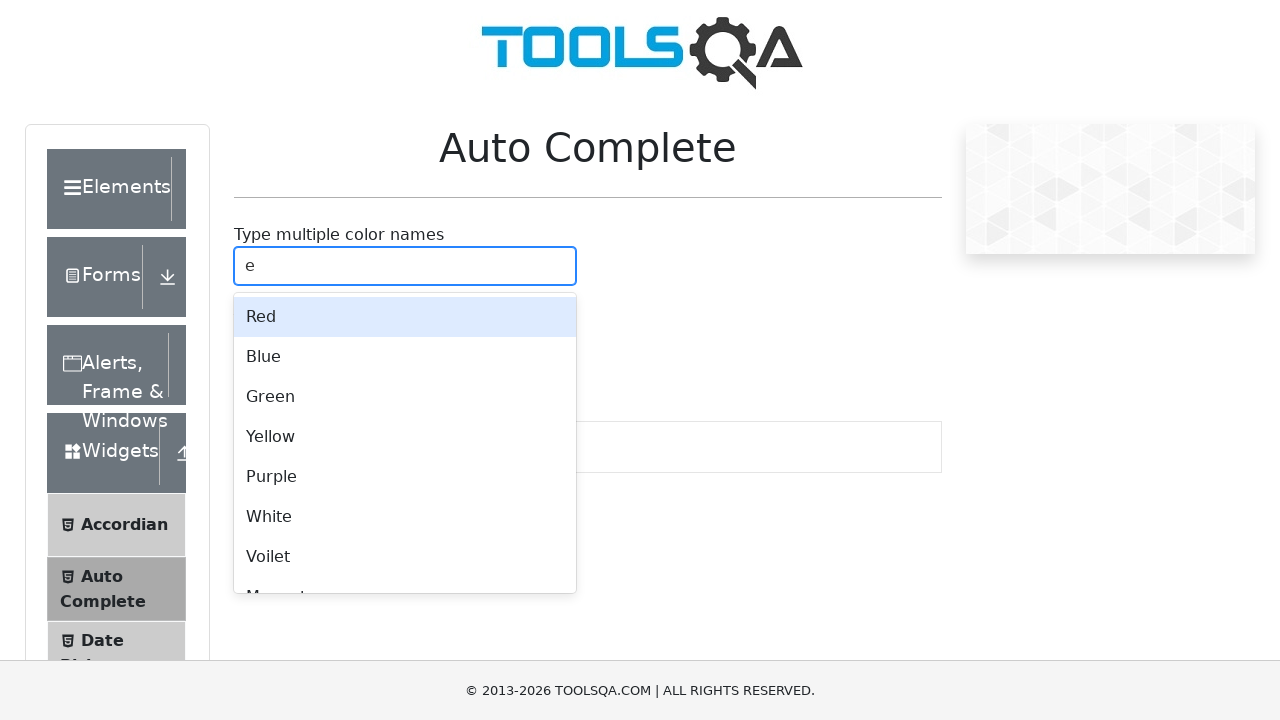

Released Shift key
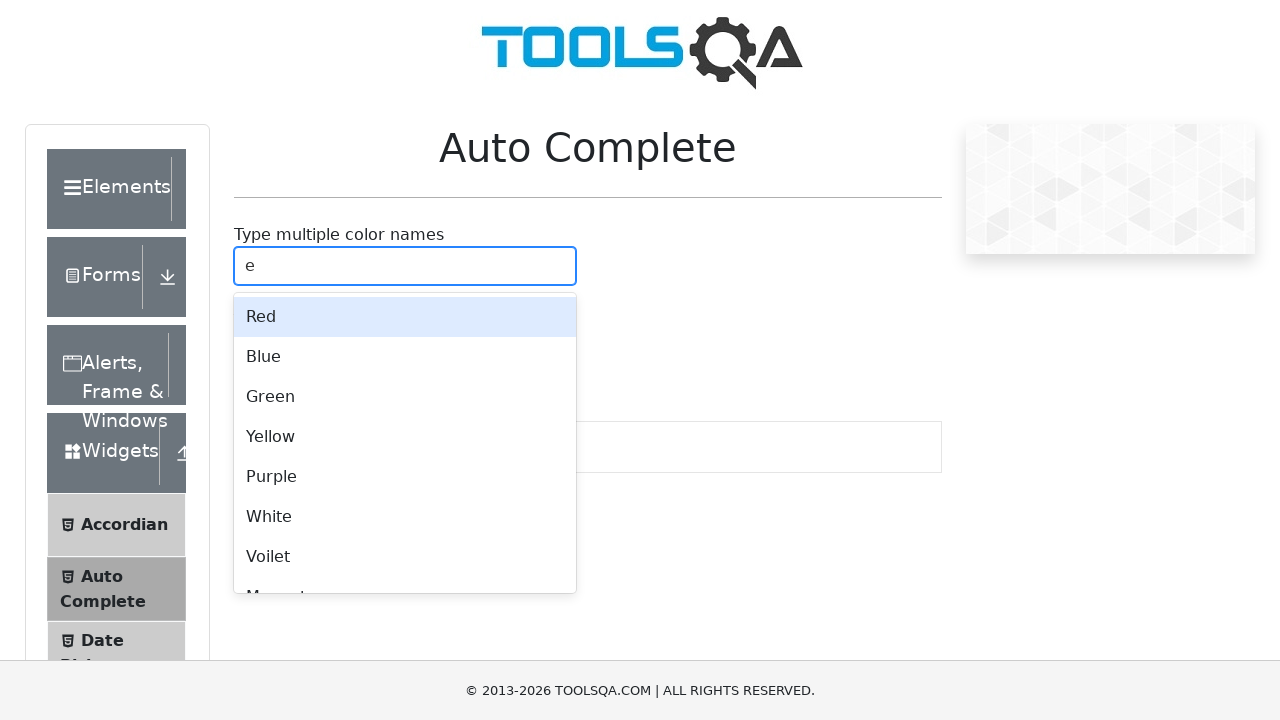

Typed 'xceptional' to complete the word 'Exceptional'
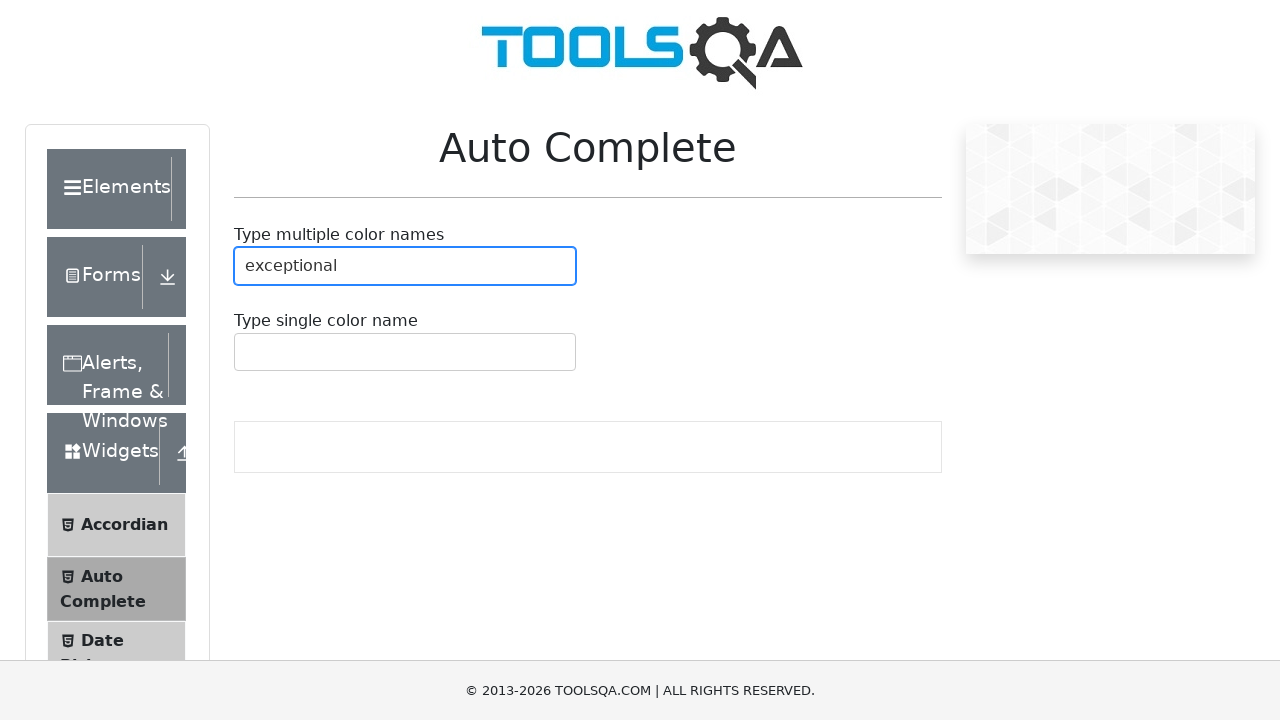

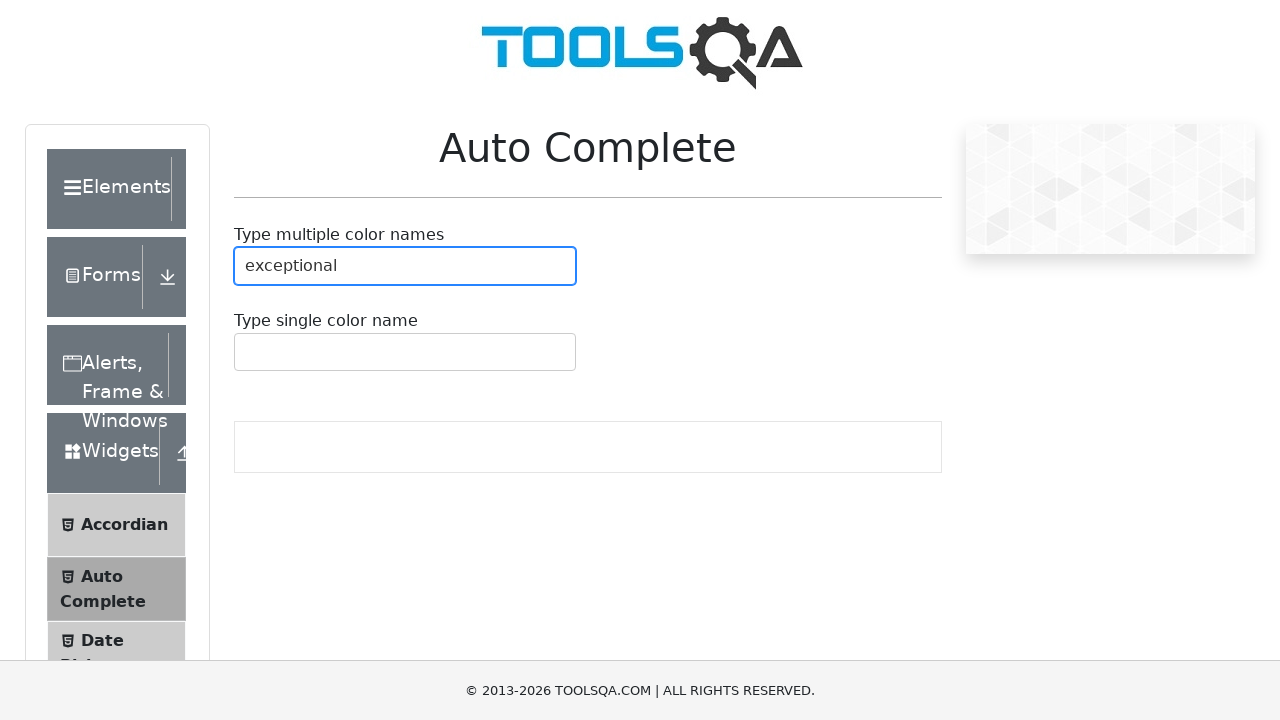